Navigates to the GitHub geckodriver releases page and clicks on a specific release file to initiate a download

Starting URL: https://github.com/mozilla/geckodriver/releases

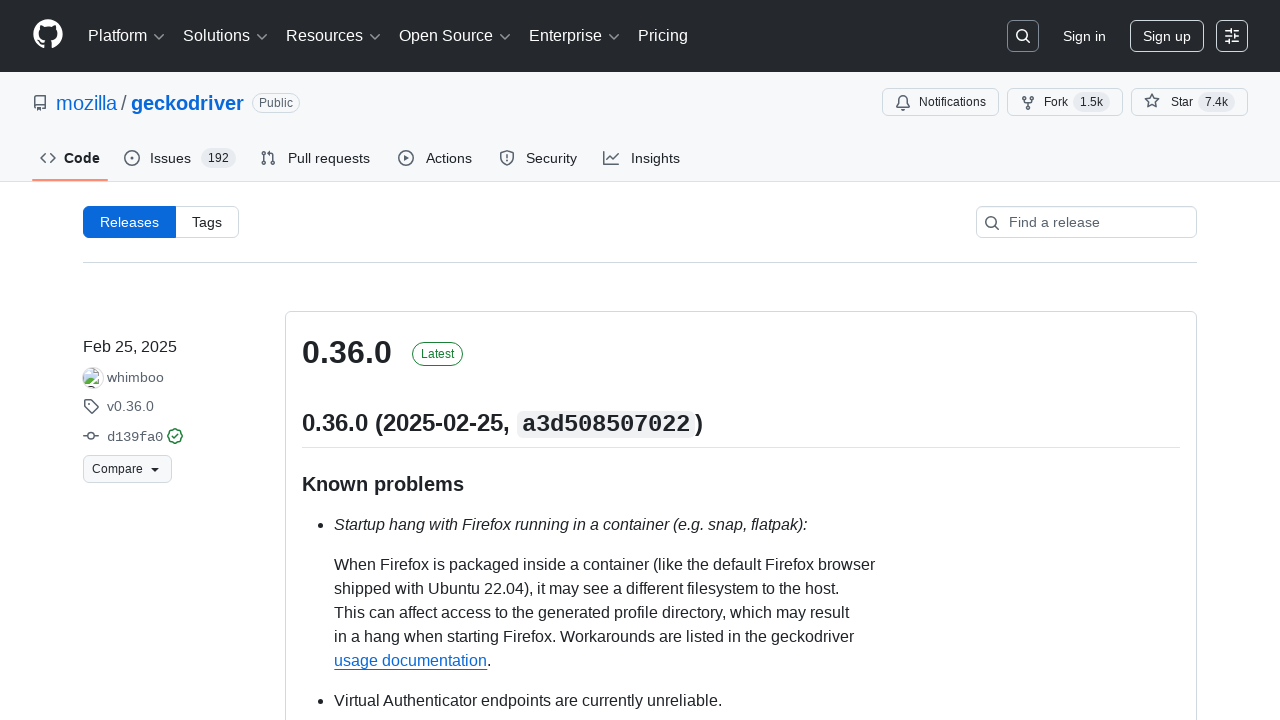

Navigated to GitHub geckodriver releases page
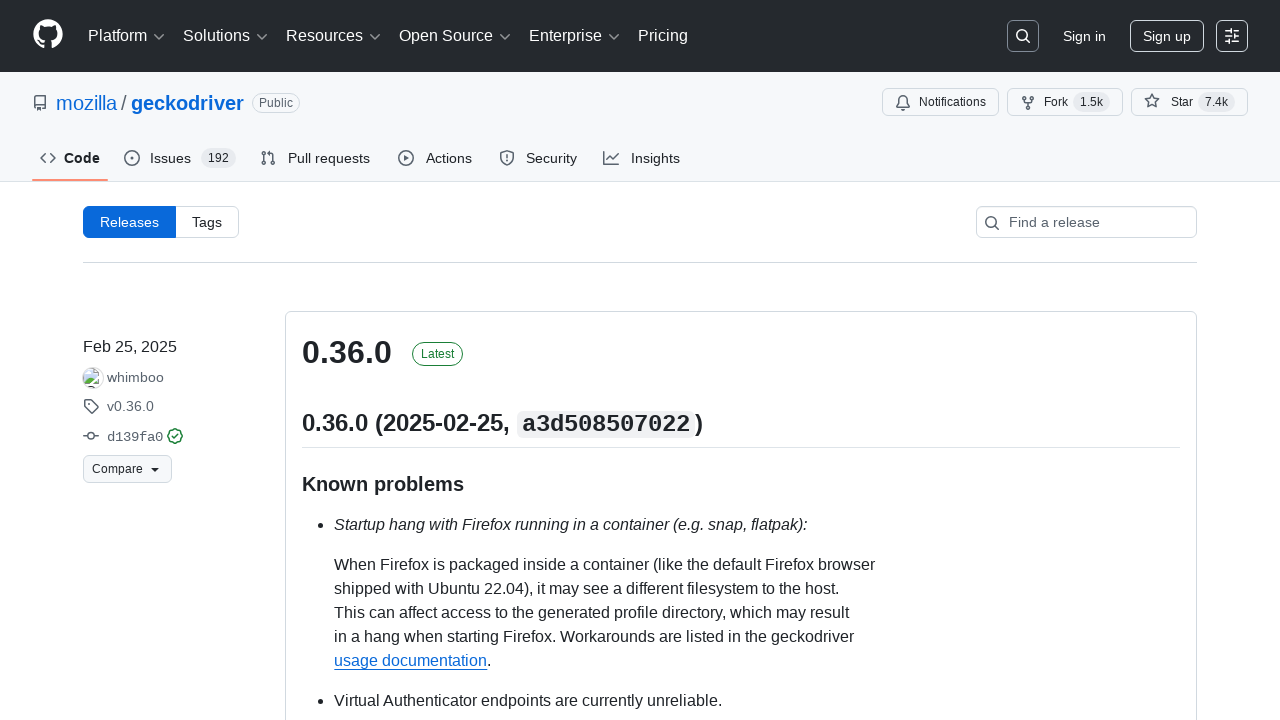

Clicked on geckodriver release file to initiate download at (466, 361) on xpath=//span[contains(text(),'geckodriver') and contains(text(),'.zip')]
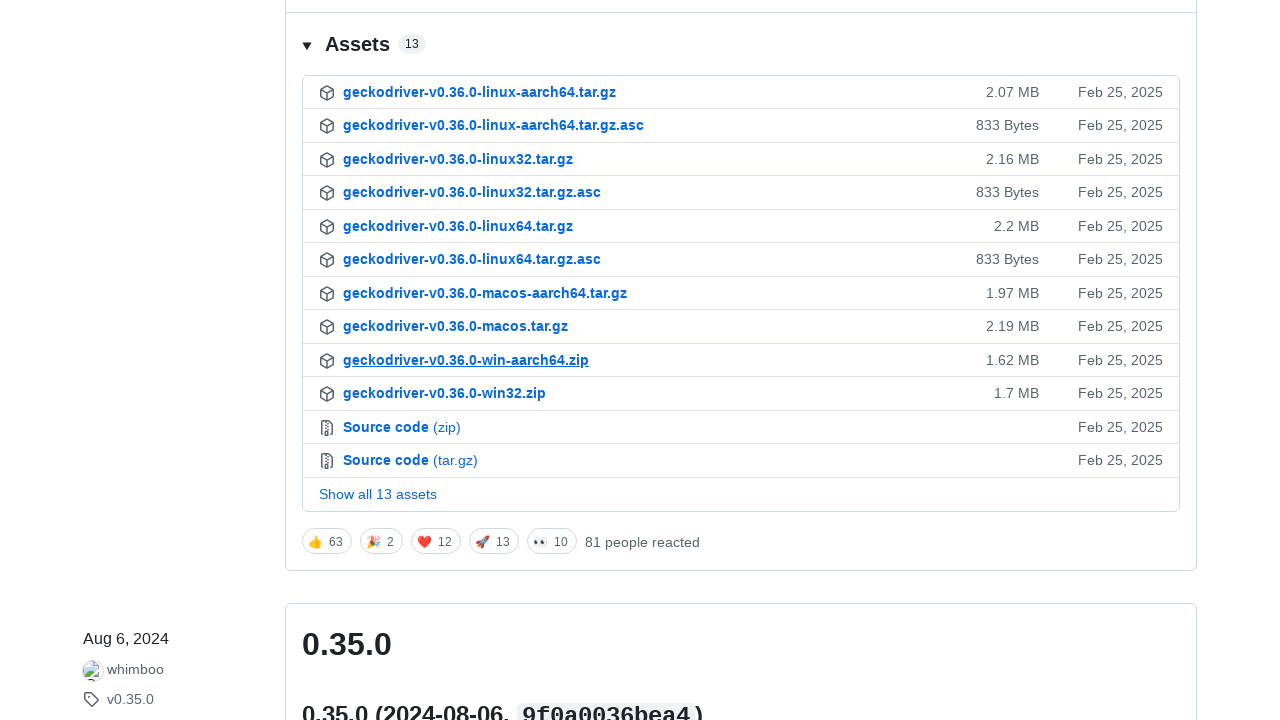

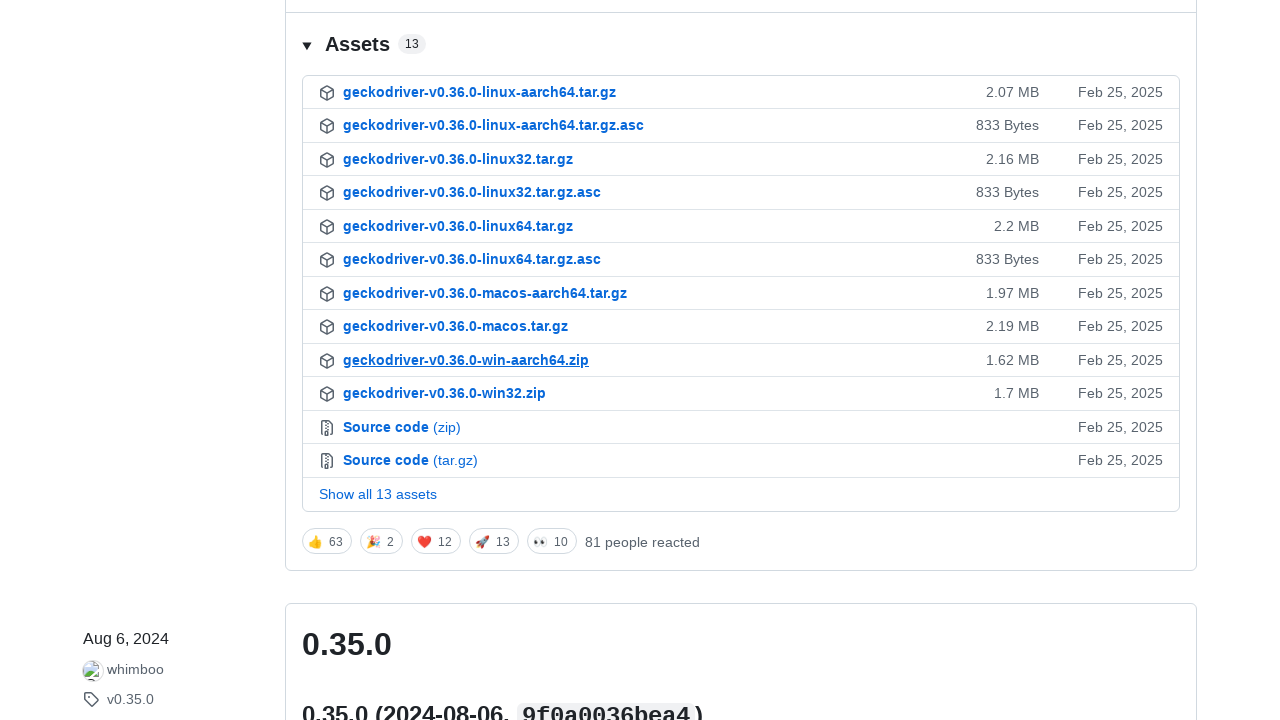